Tests error message validation when attempting to login with username filled but password empty

Starting URL: https://www.saucedemo.com/

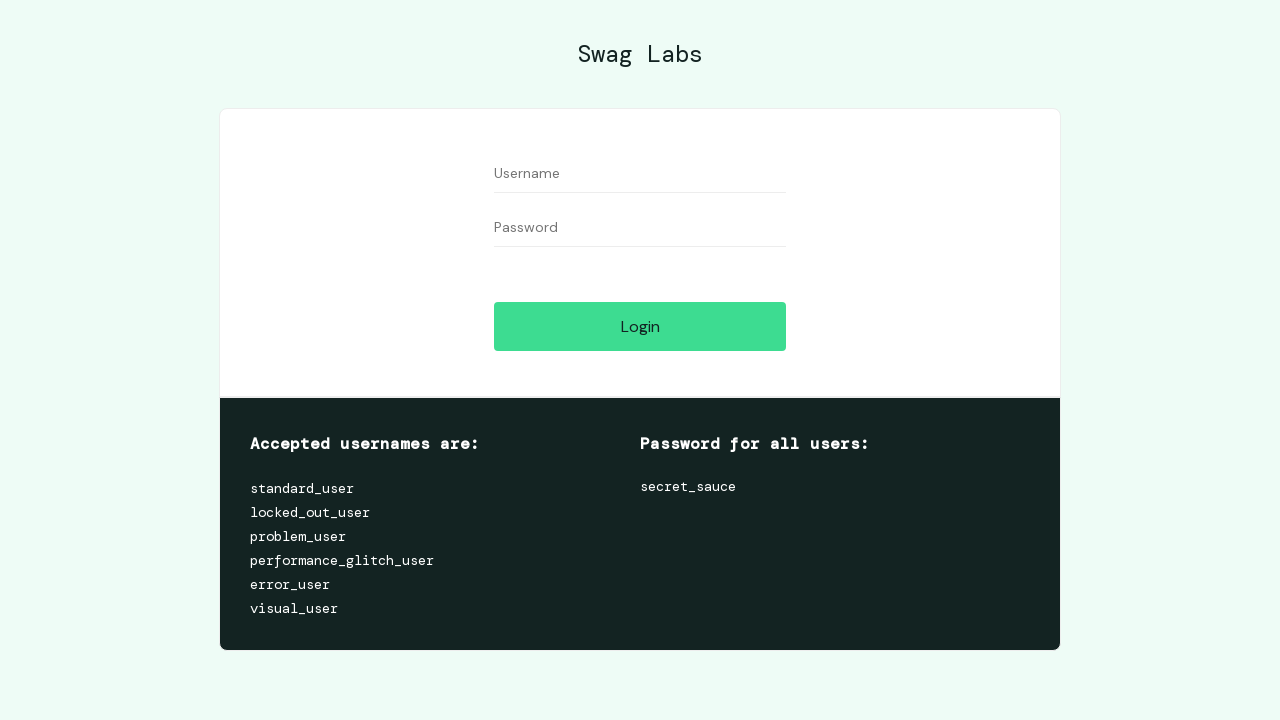

Filled username field with 'Juris' on #user-name
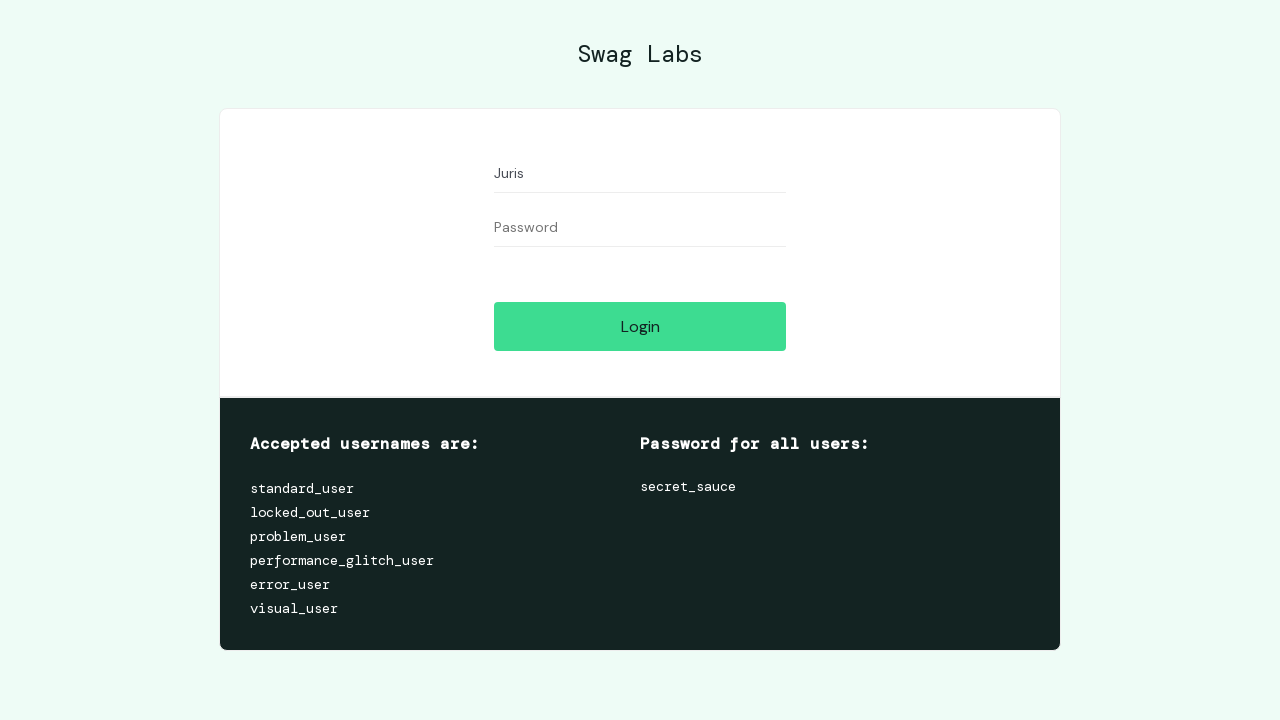

Clicked login button with empty password at (640, 326) on #login-button
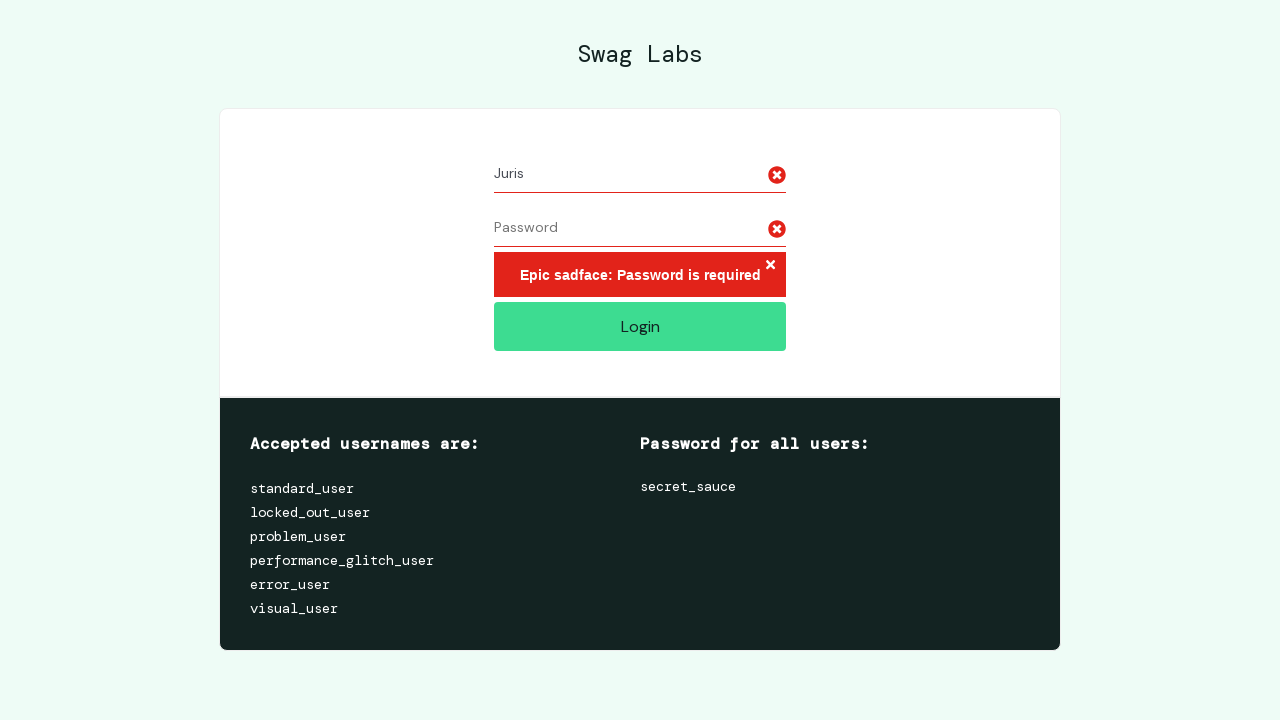

Error message appeared validating empty password requirement
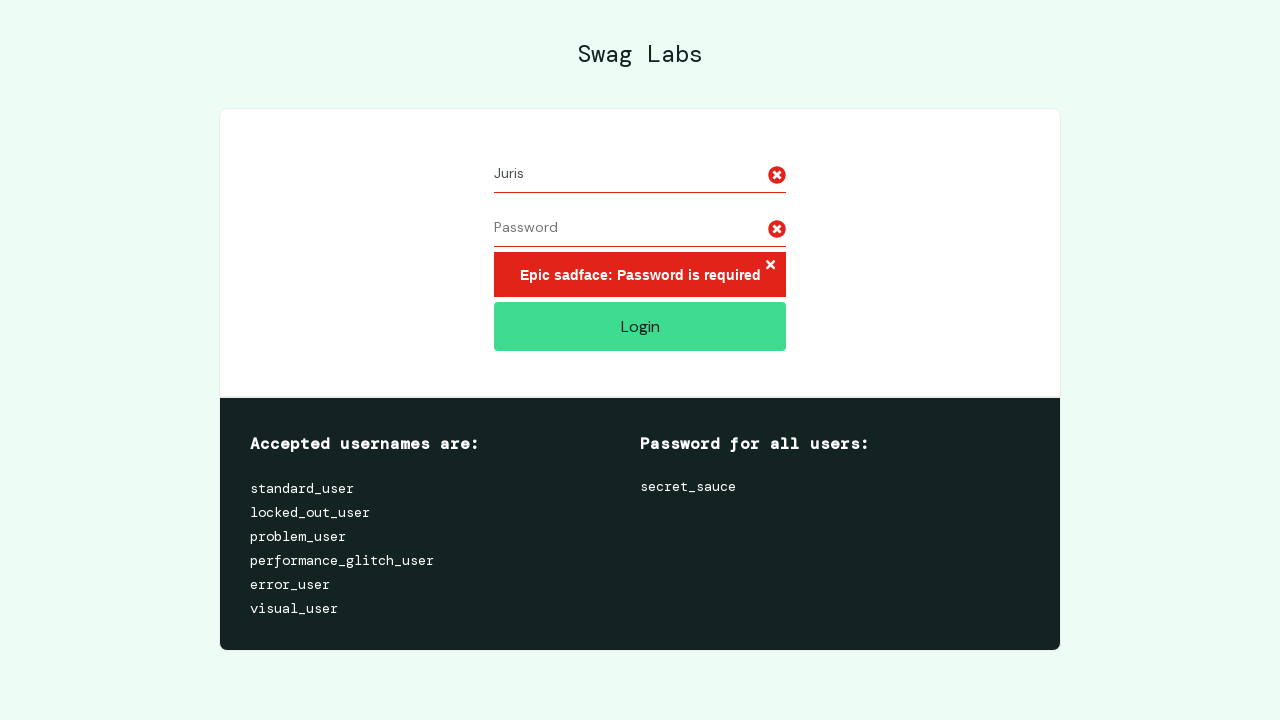

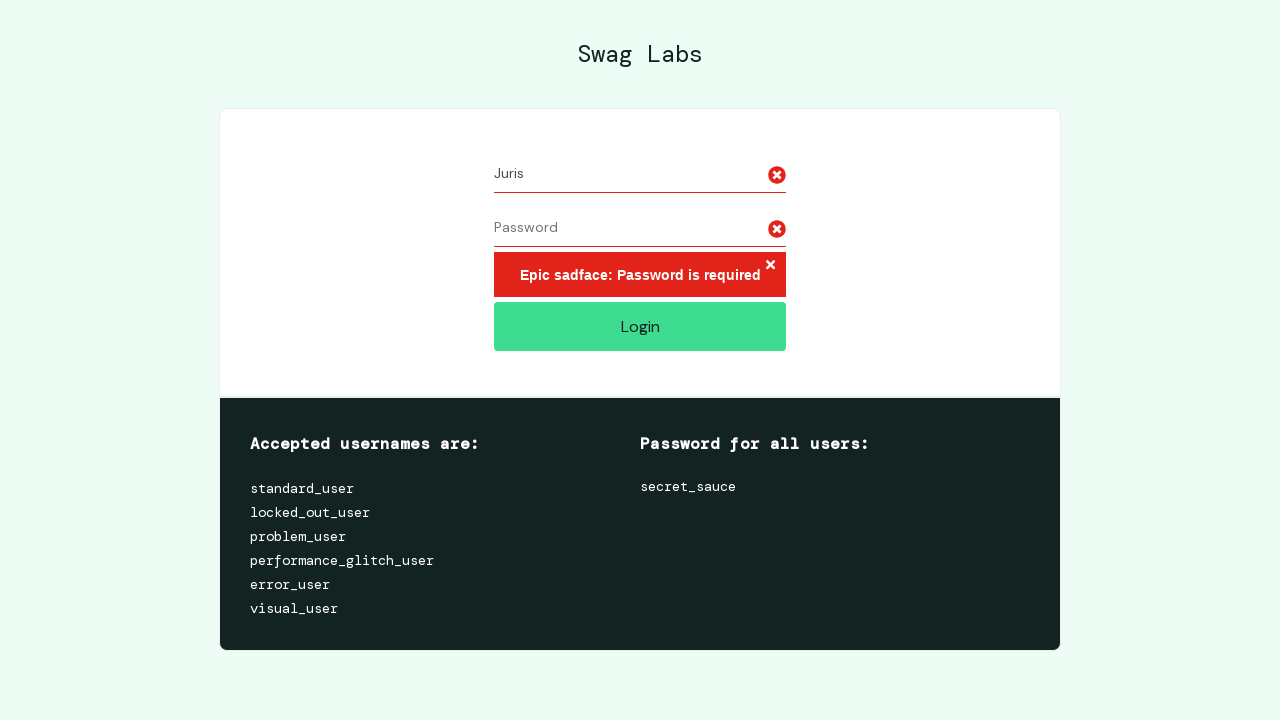